Tests the context menu functionality on the-internet.herokuapp.com by navigating to the Context Menu page, verifying page elements are displayed, performing a right-click action on the designated box, and handling the resulting JavaScript alert.

Starting URL: https://the-internet.herokuapp.com/

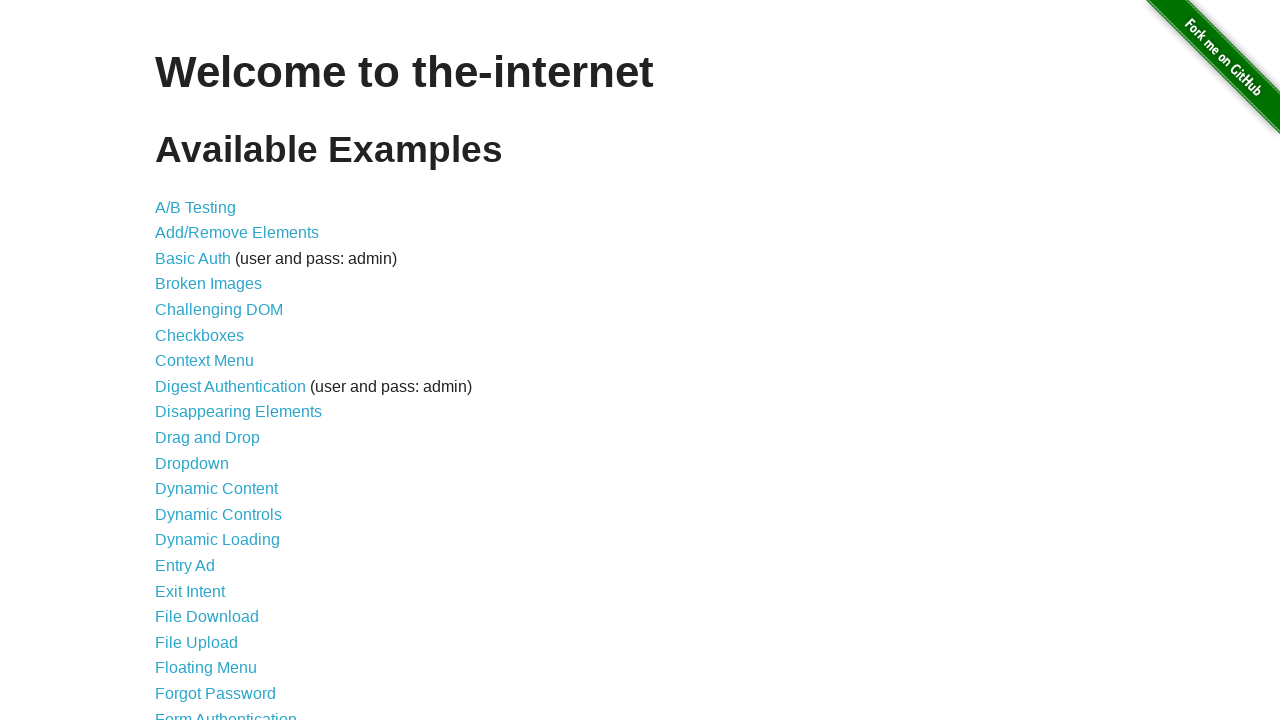

Clicked on Context Menu link from landing page at (204, 361) on text=Context Menu
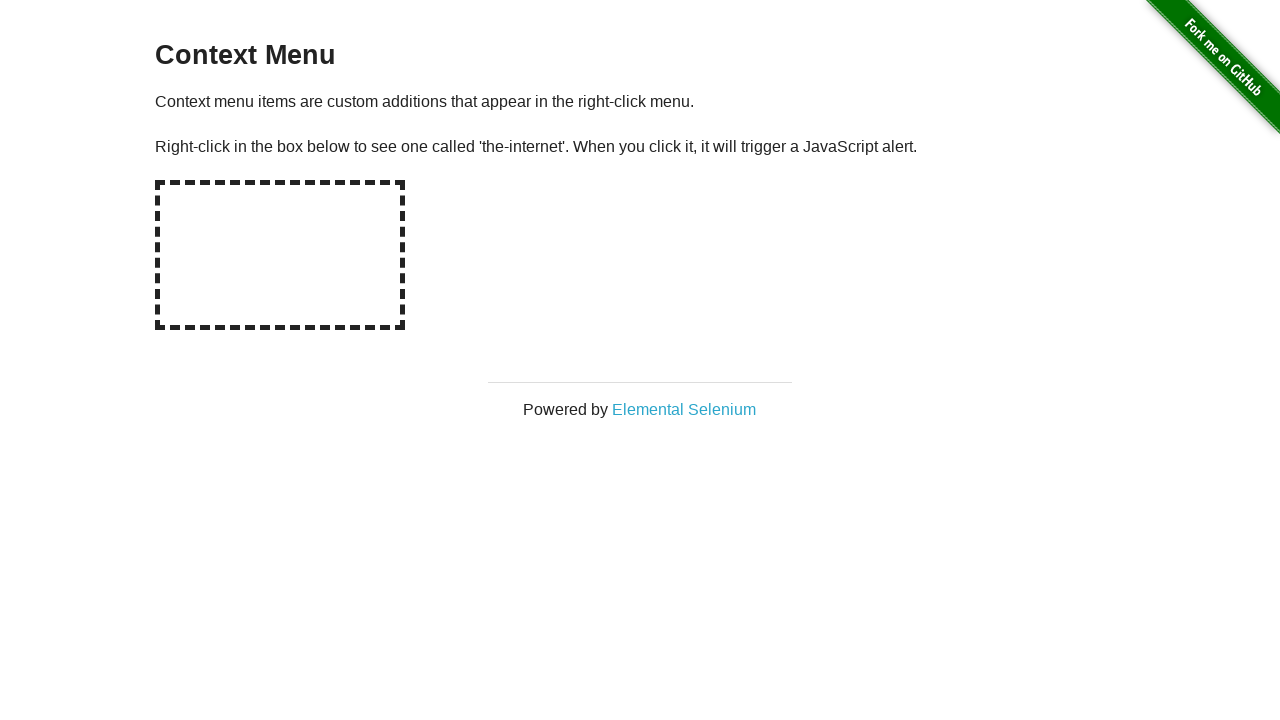

Context menu page loaded - h3 header is visible
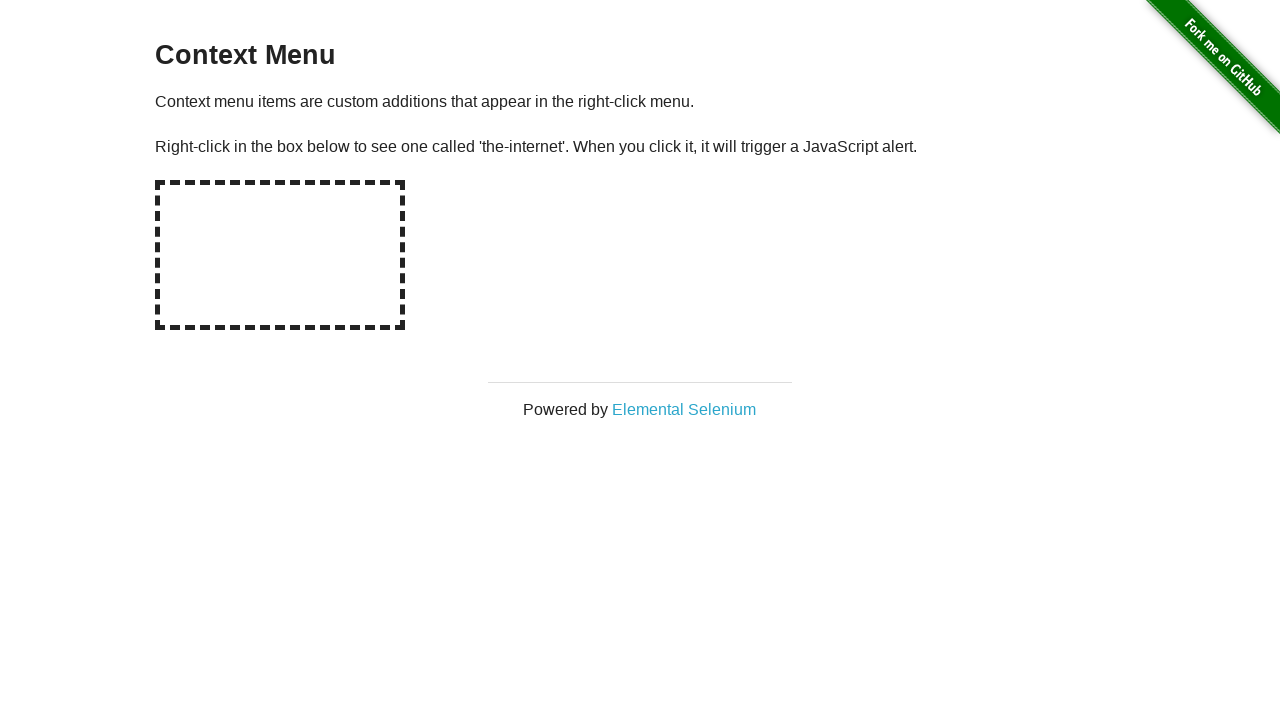

Verified h3 header is visible on the page
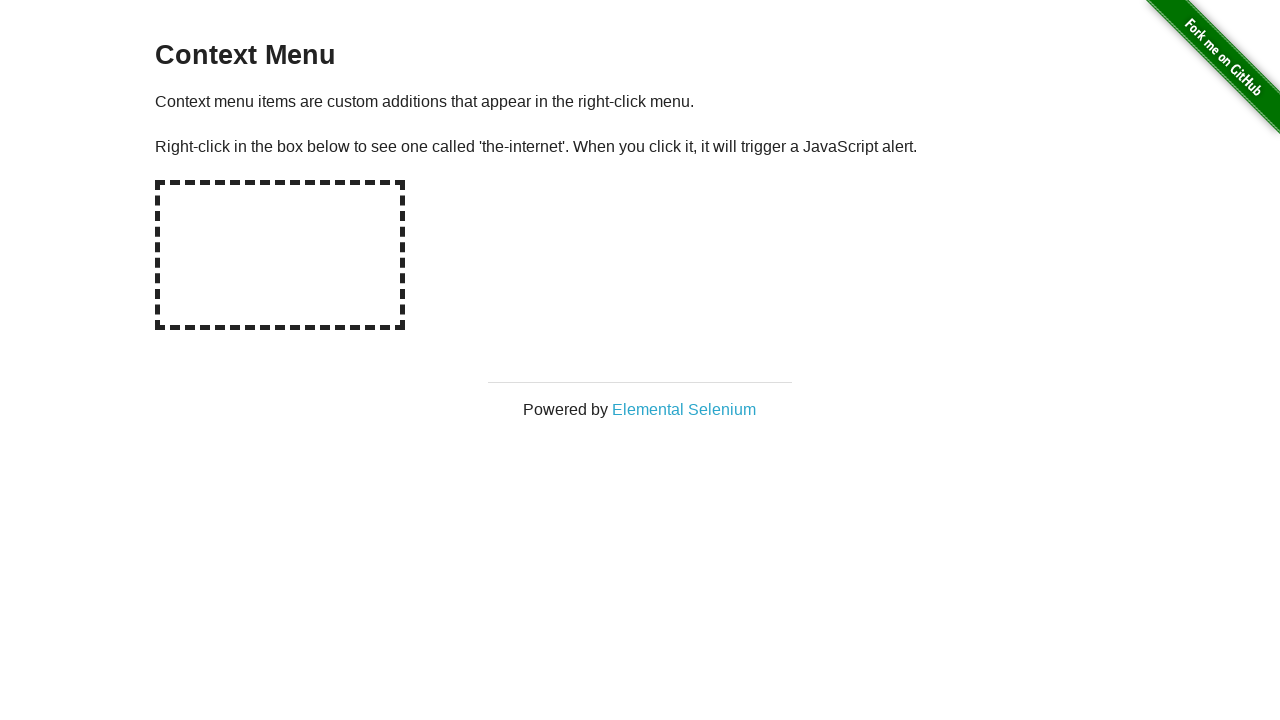

Verified content paragraph is visible on the page
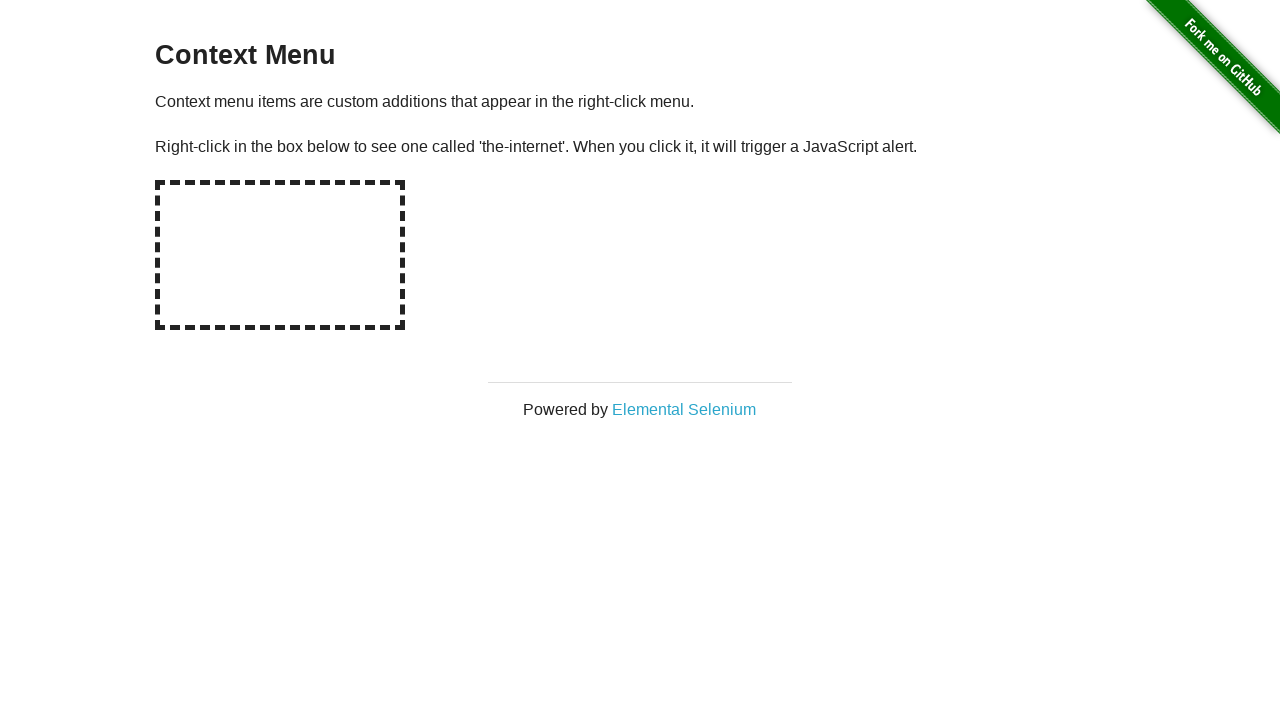

Verified the hot-spot box is visible on the page
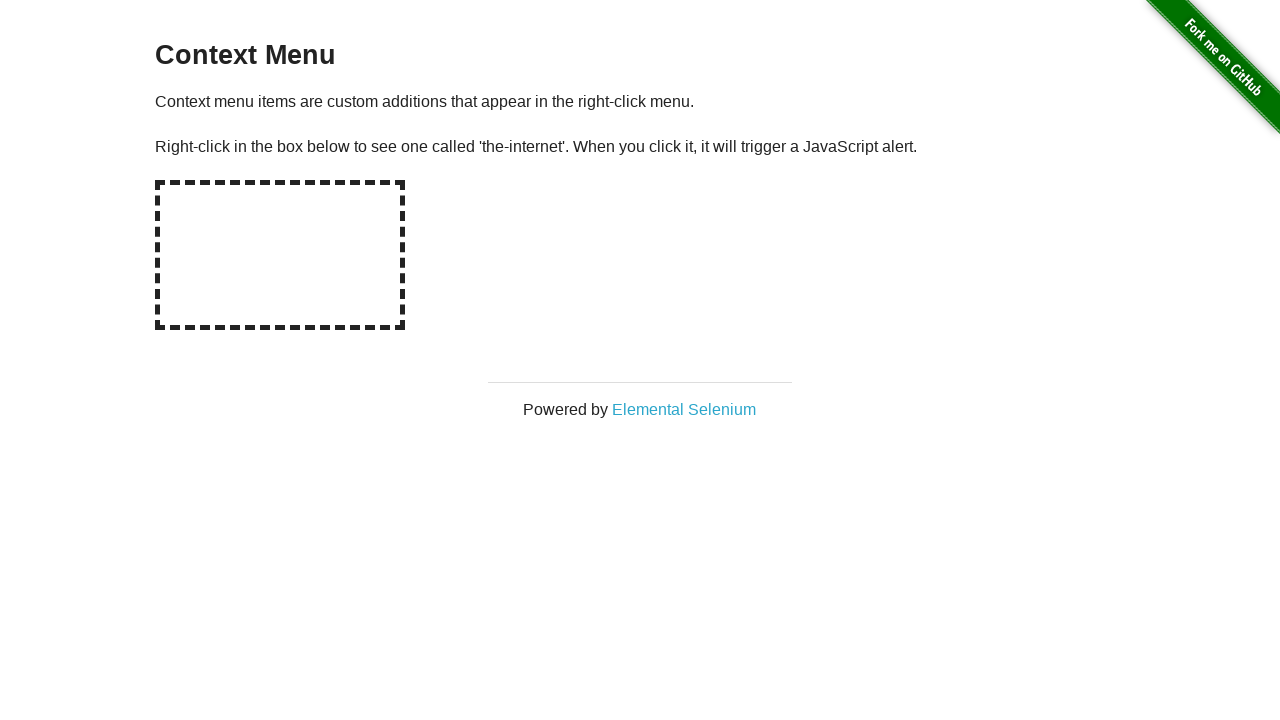

Right-clicked on the hot-spot box to trigger context menu at (280, 255) on #hot-spot
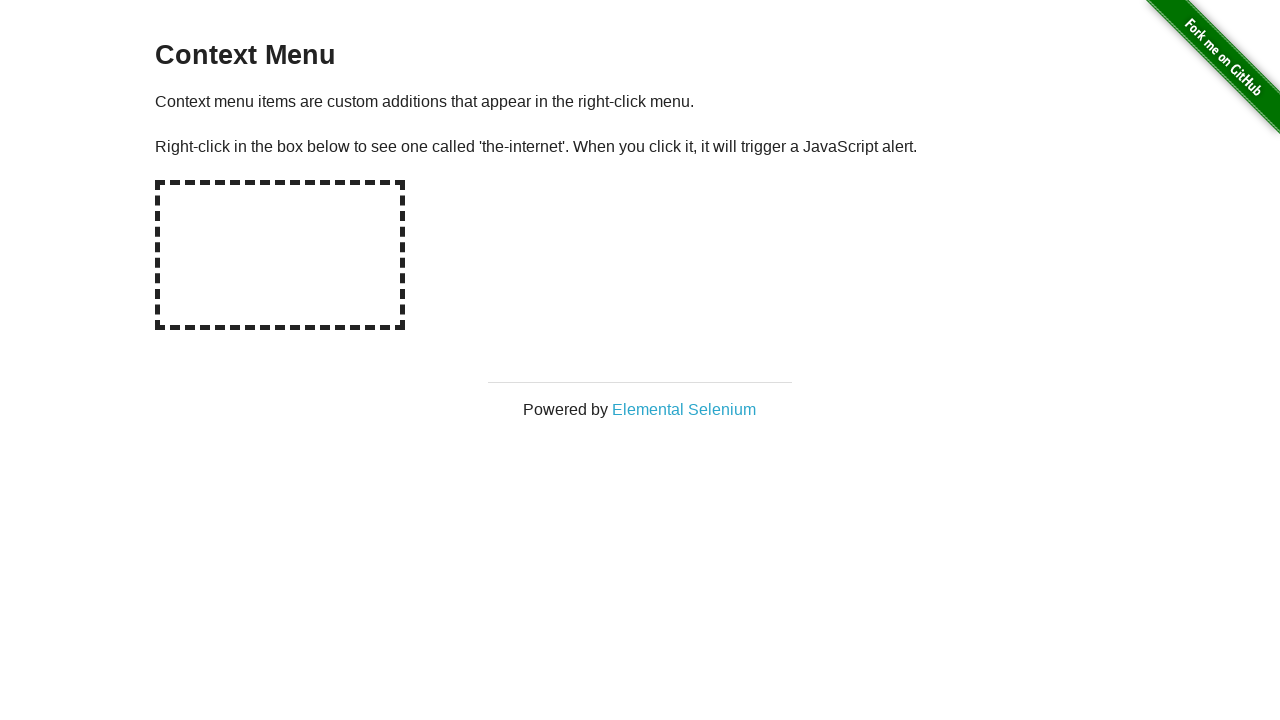

Retrieved alert text from dialog box
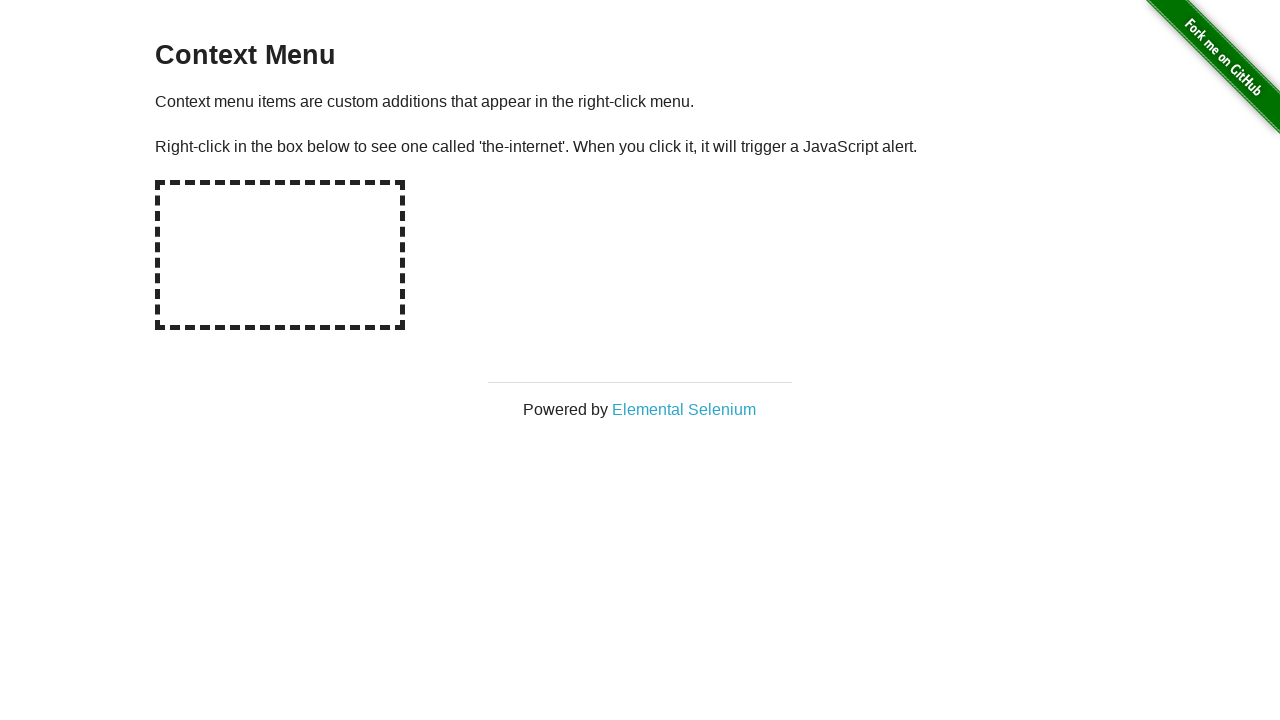

Set up dialog handler to accept alerts
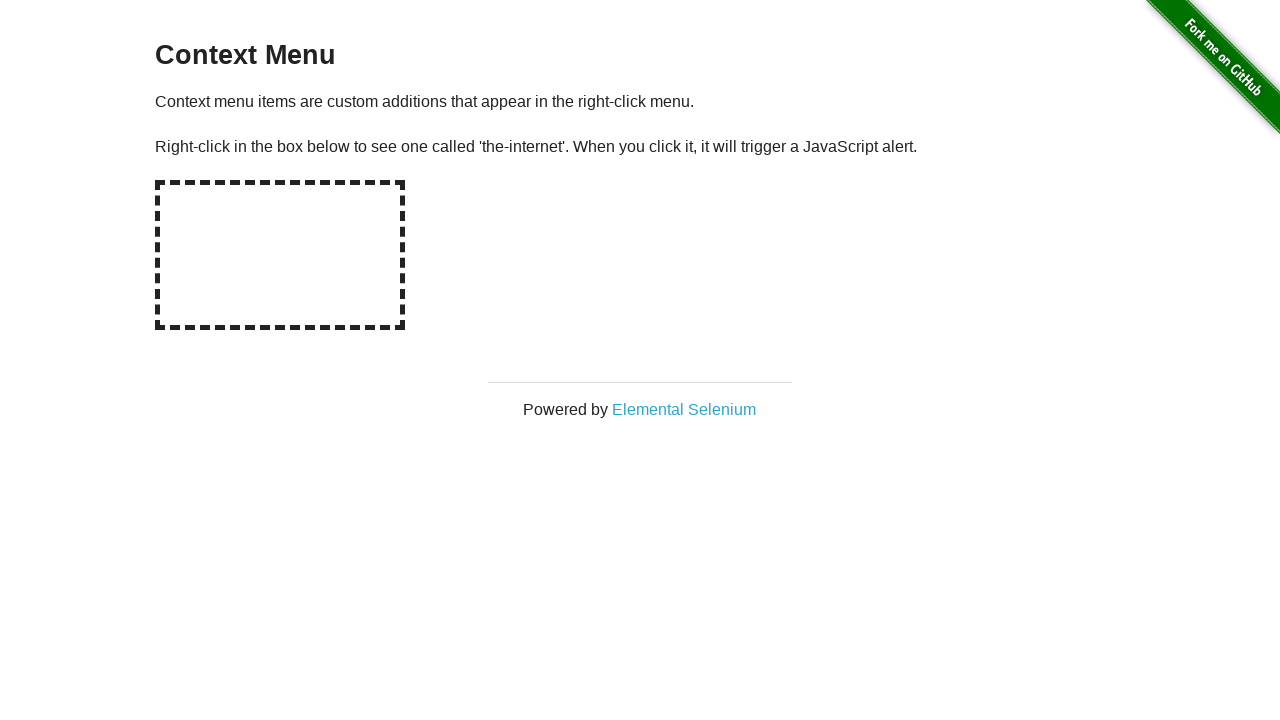

Right-clicked on hot-spot box again to trigger and accept the alert at (280, 255) on #hot-spot
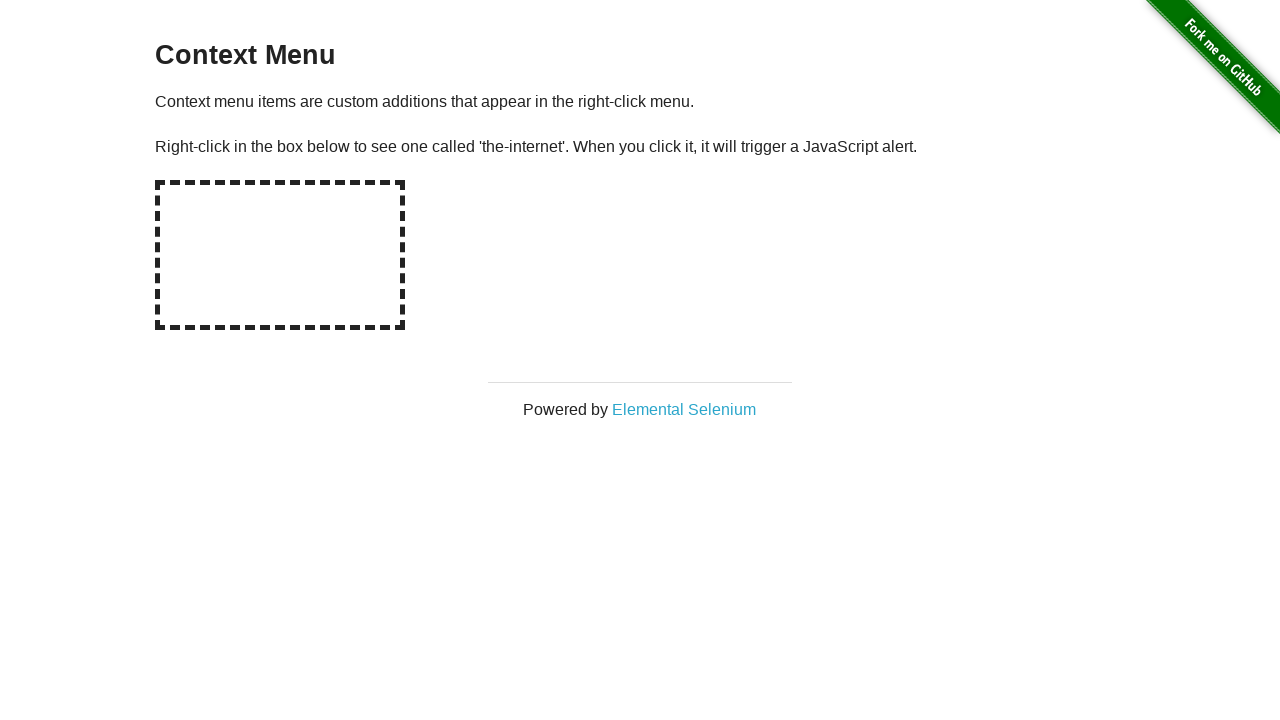

Navigated back to the home page
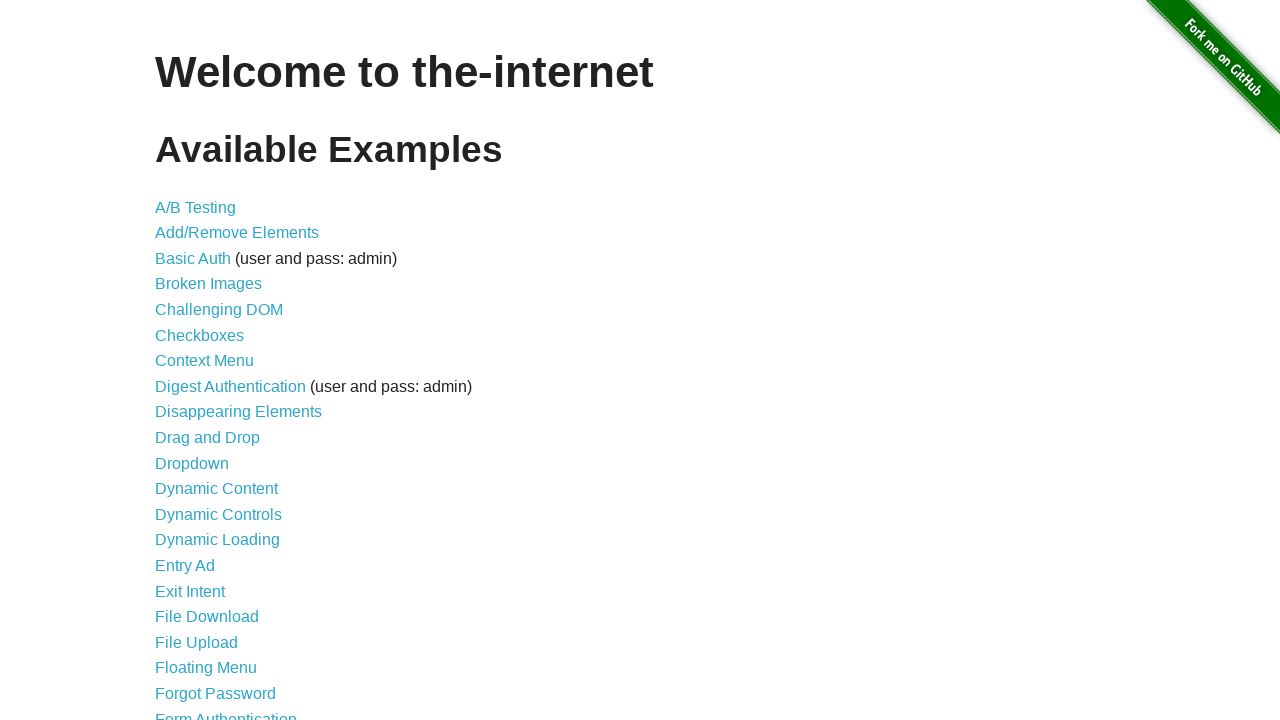

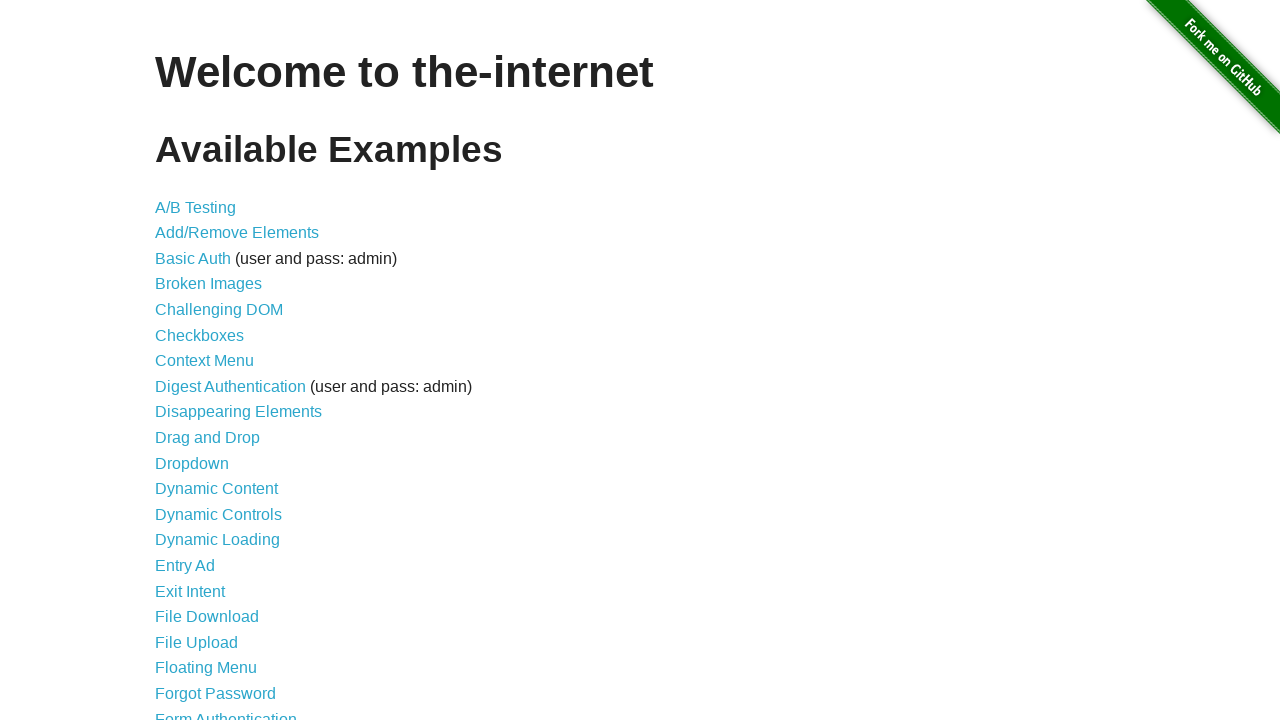